Tests checkbox functionality by navigating to the checkboxes page and verifying that checkbox elements are displayed, enabled, and checking their selection states.

Starting URL: https://the-internet.herokuapp.com

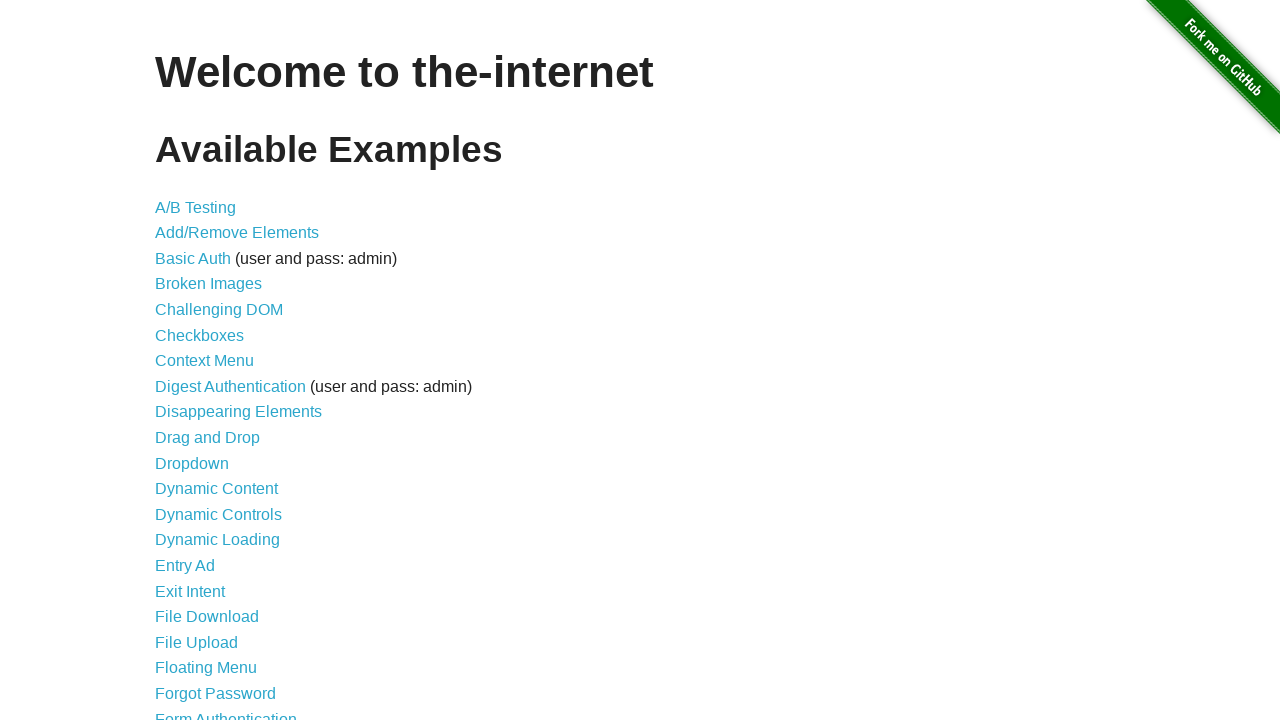

Clicked on the Checkboxes link to navigate to checkboxes page at (200, 335) on text=Checkboxes
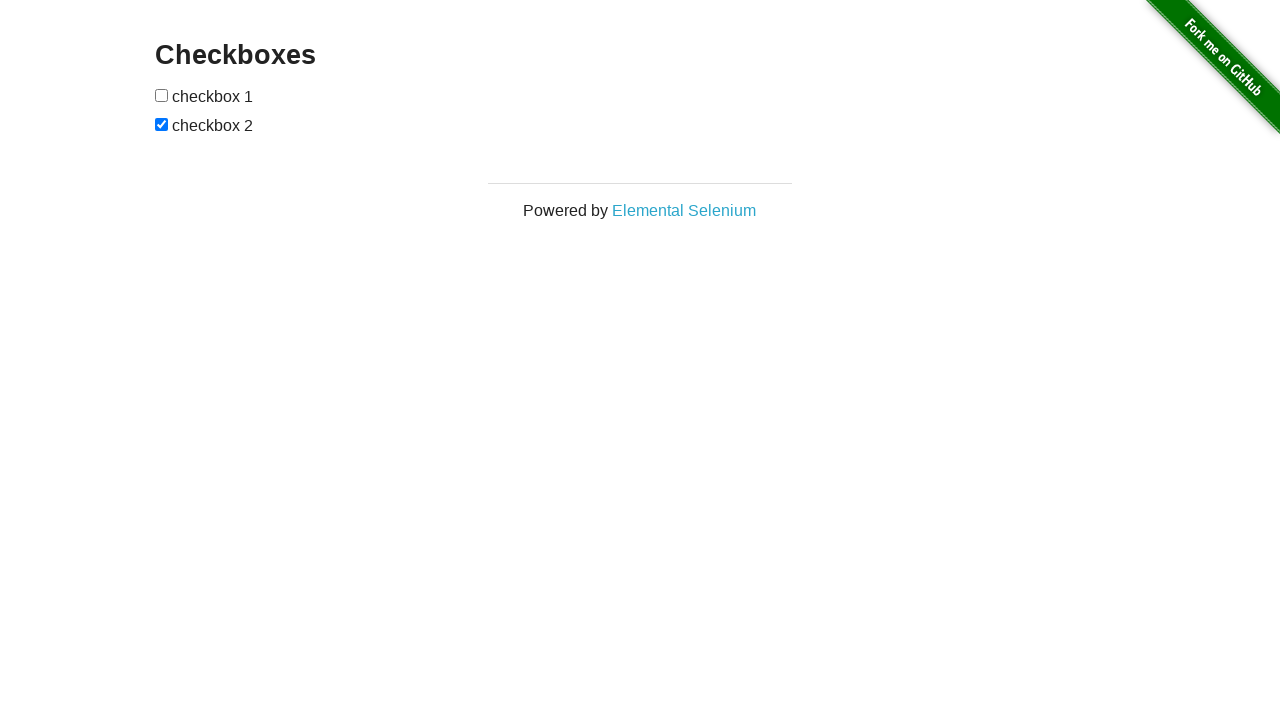

Waited for checkboxes to be visible on the page
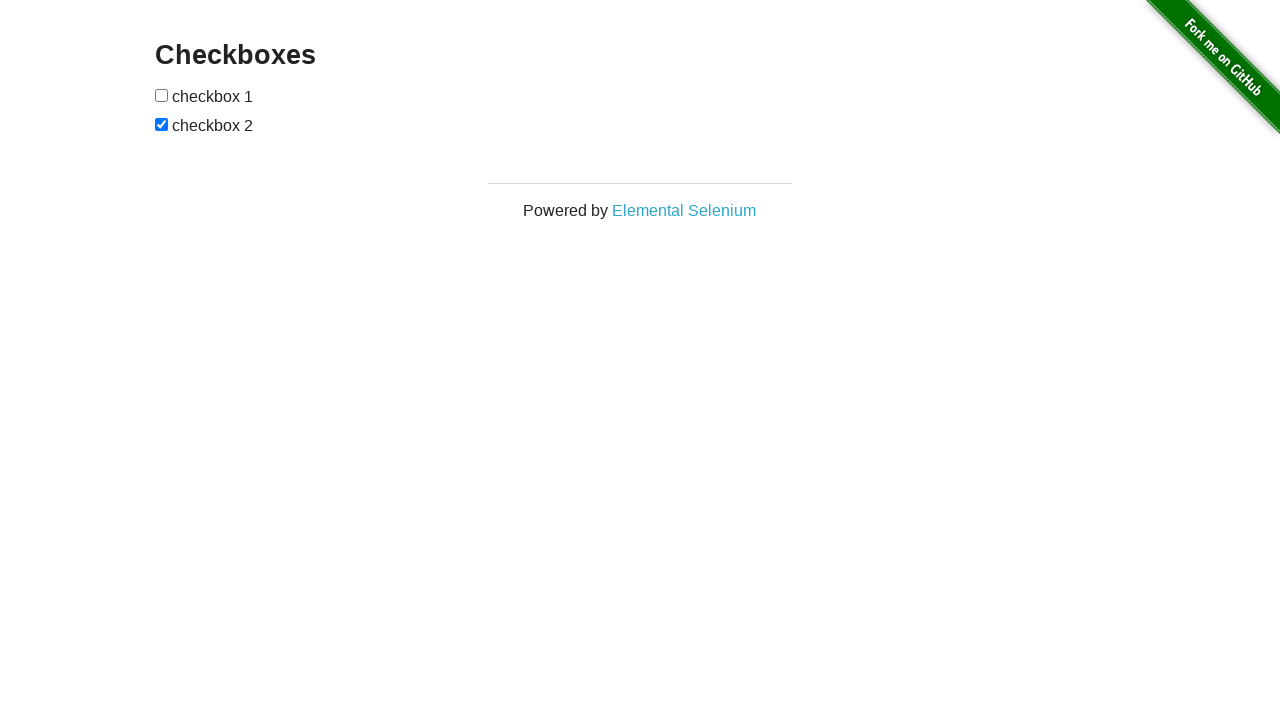

Located all checkbox elements on the page
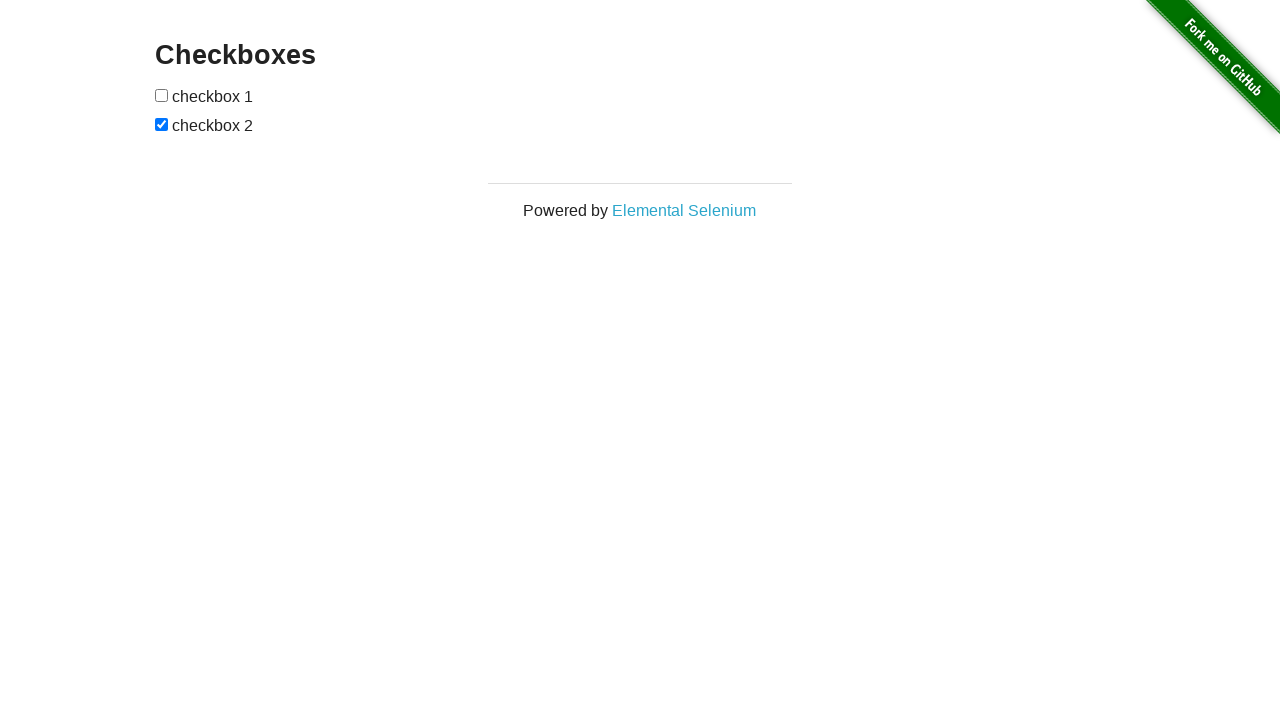

Verified that at least one checkbox is present on the page
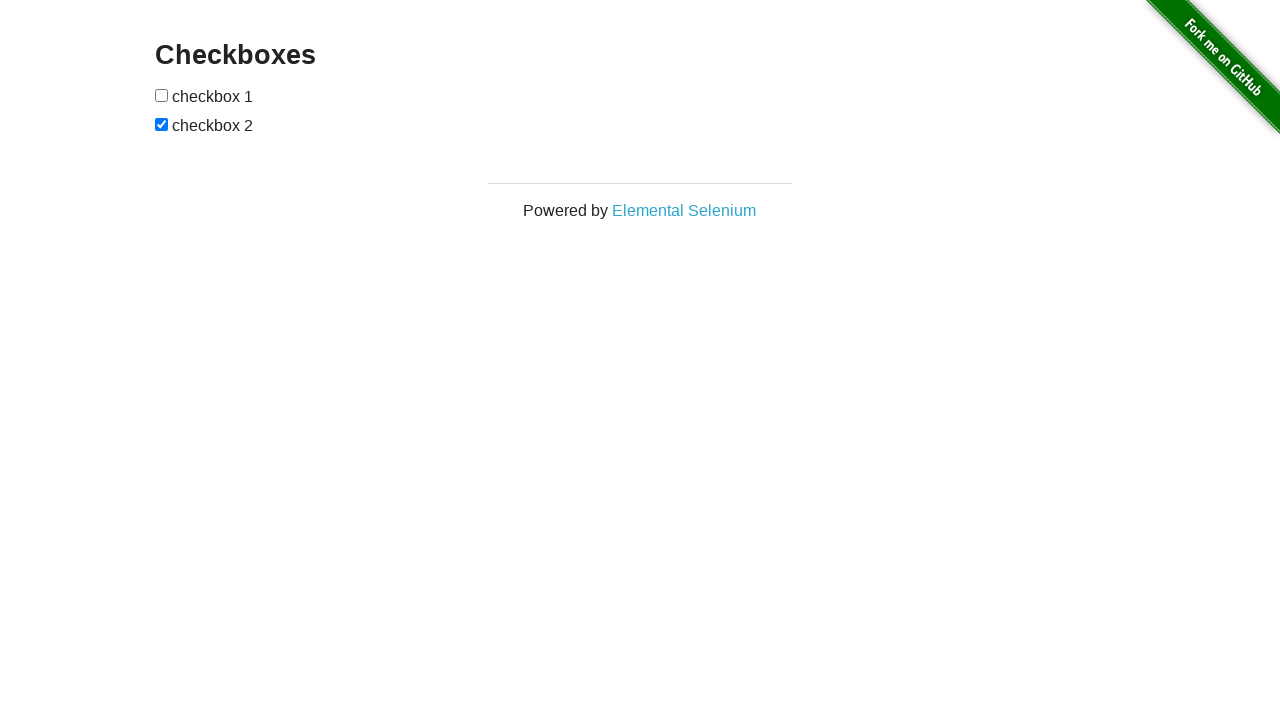

Verified that checkbox 1 is visible
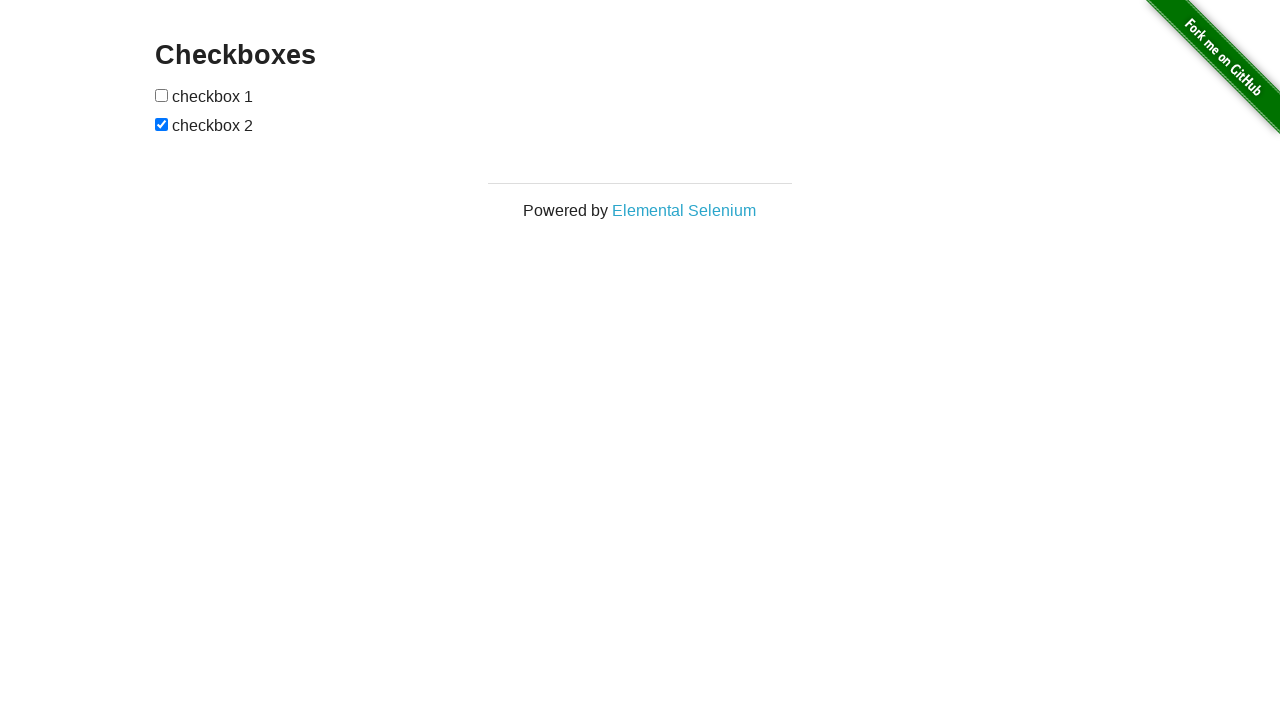

Verified that checkbox 1 is enabled
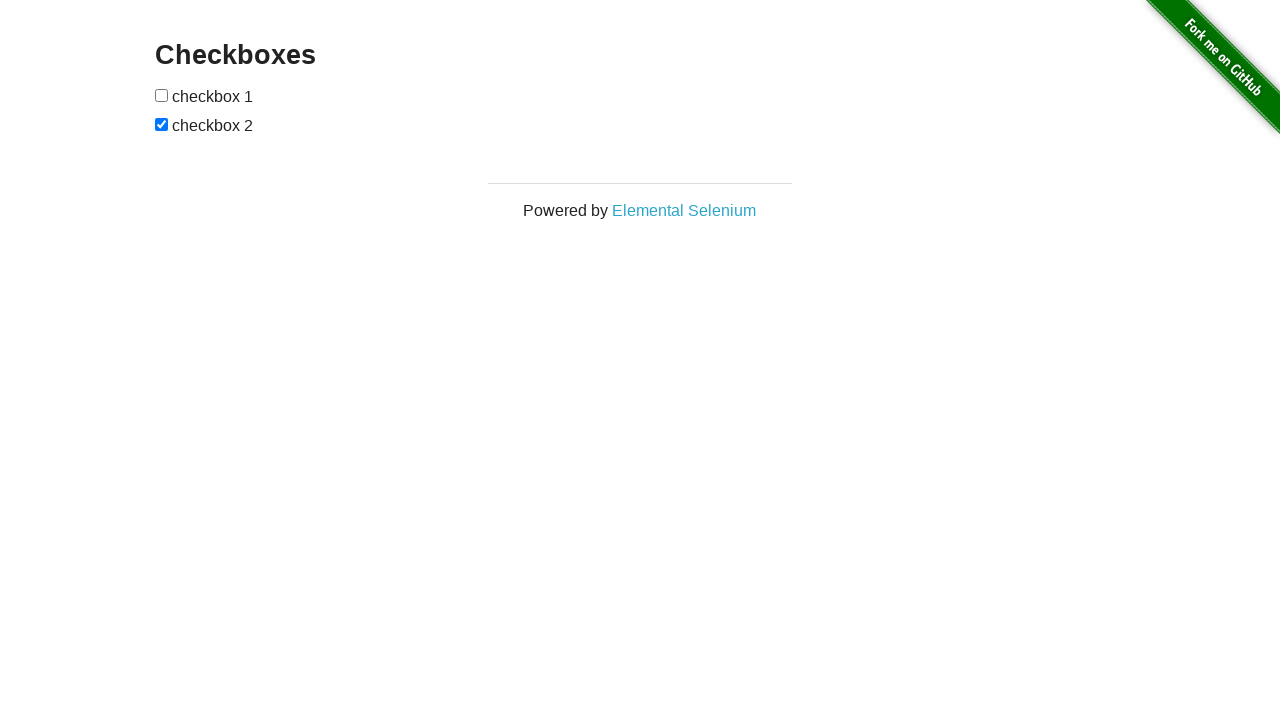

Verified that checkbox 2 is visible
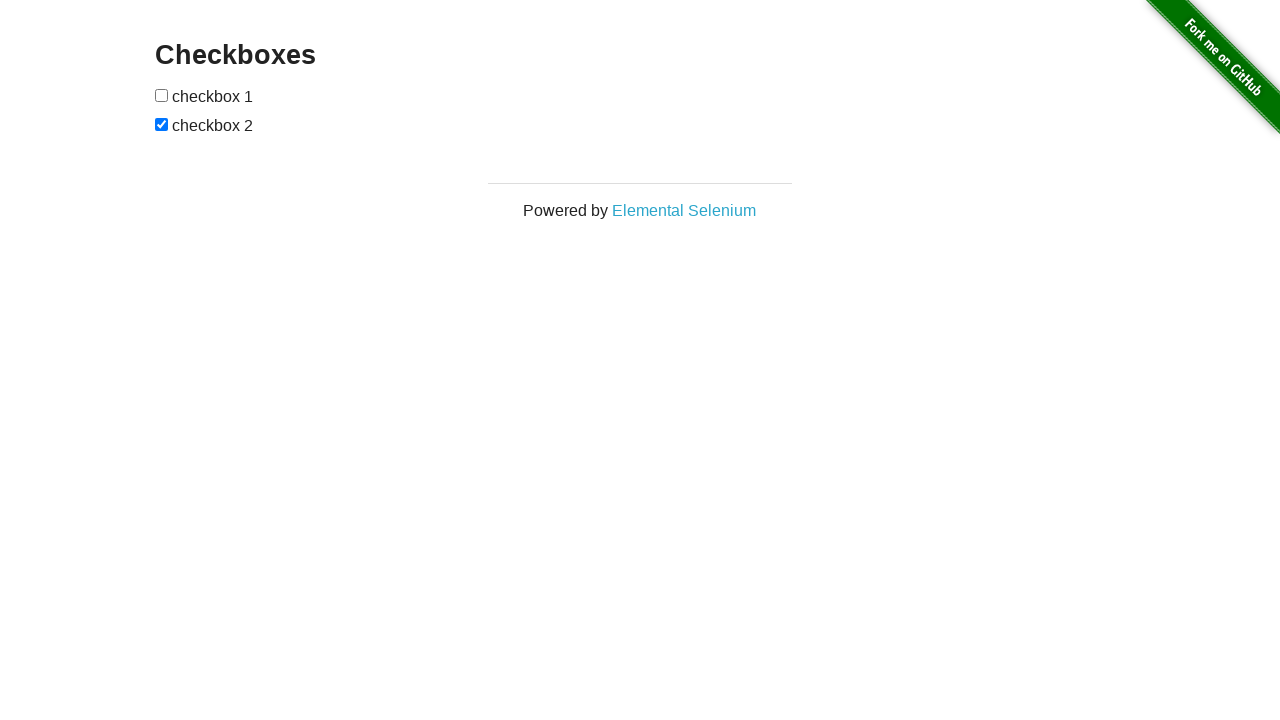

Verified that checkbox 2 is enabled
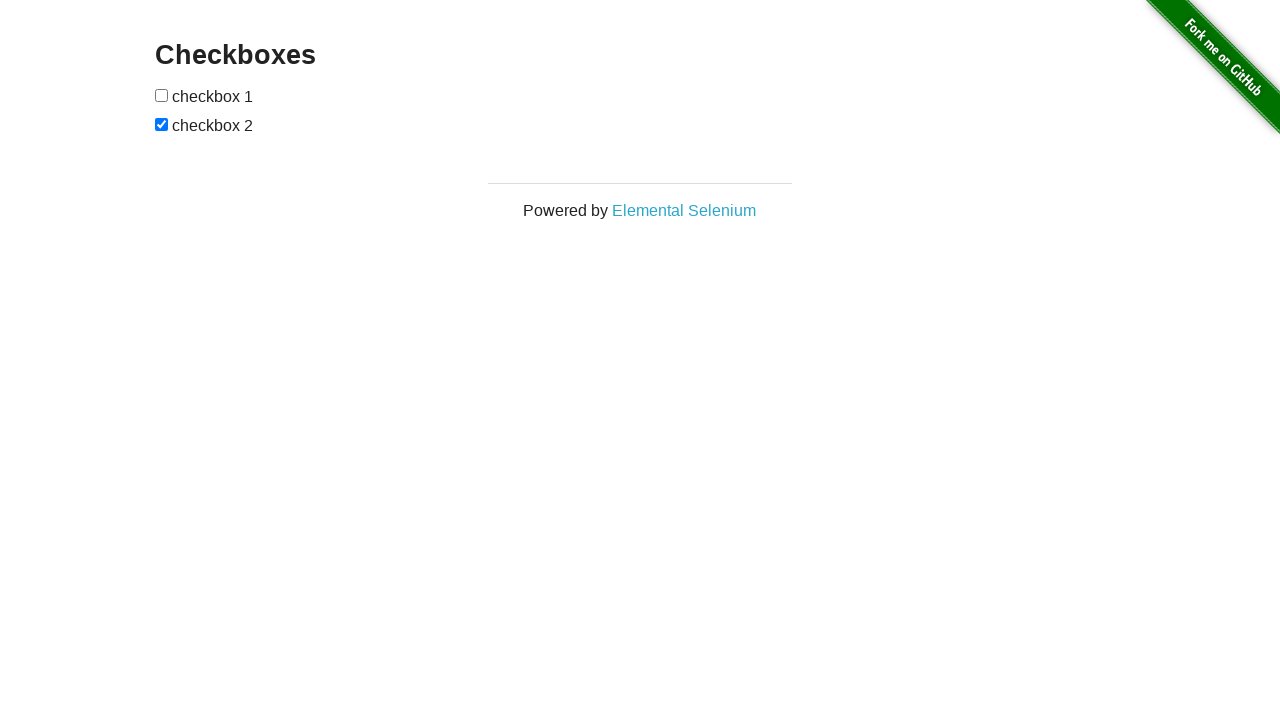

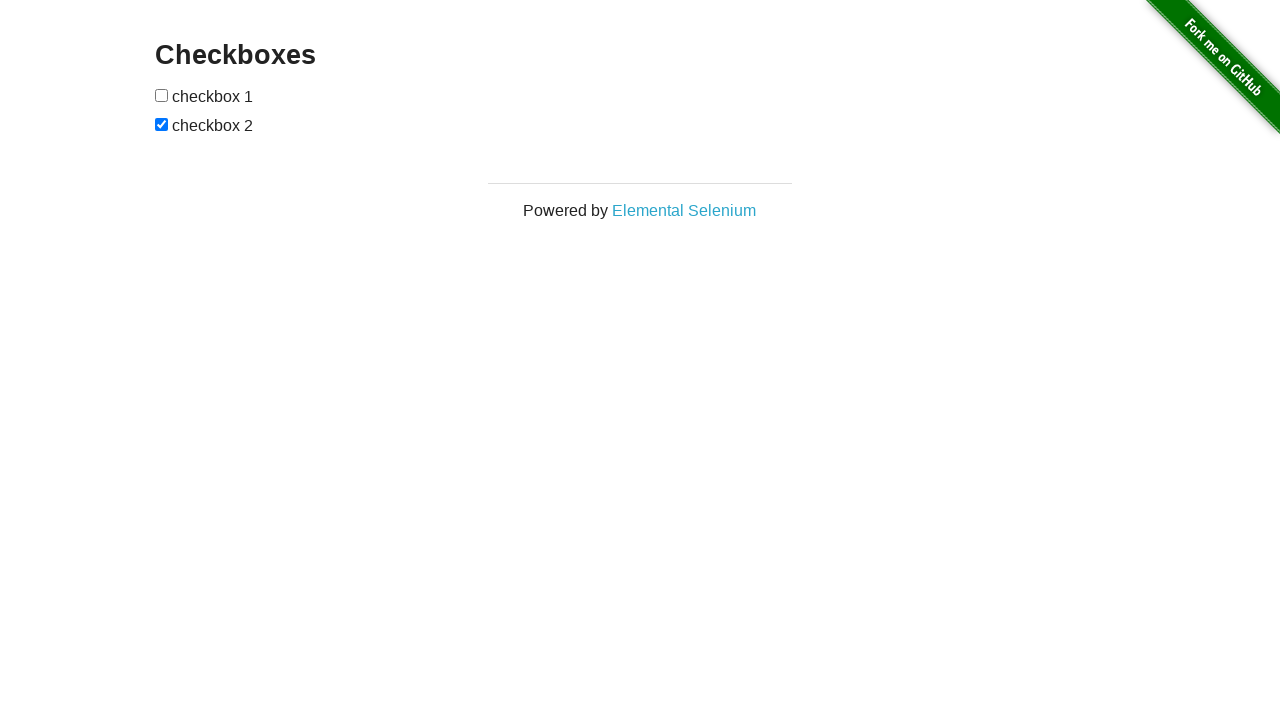